Tests a web form by filling in a text field and submitting the form, then verifying the success message

Starting URL: https://www.selenium.dev/selenium/web/web-form.html

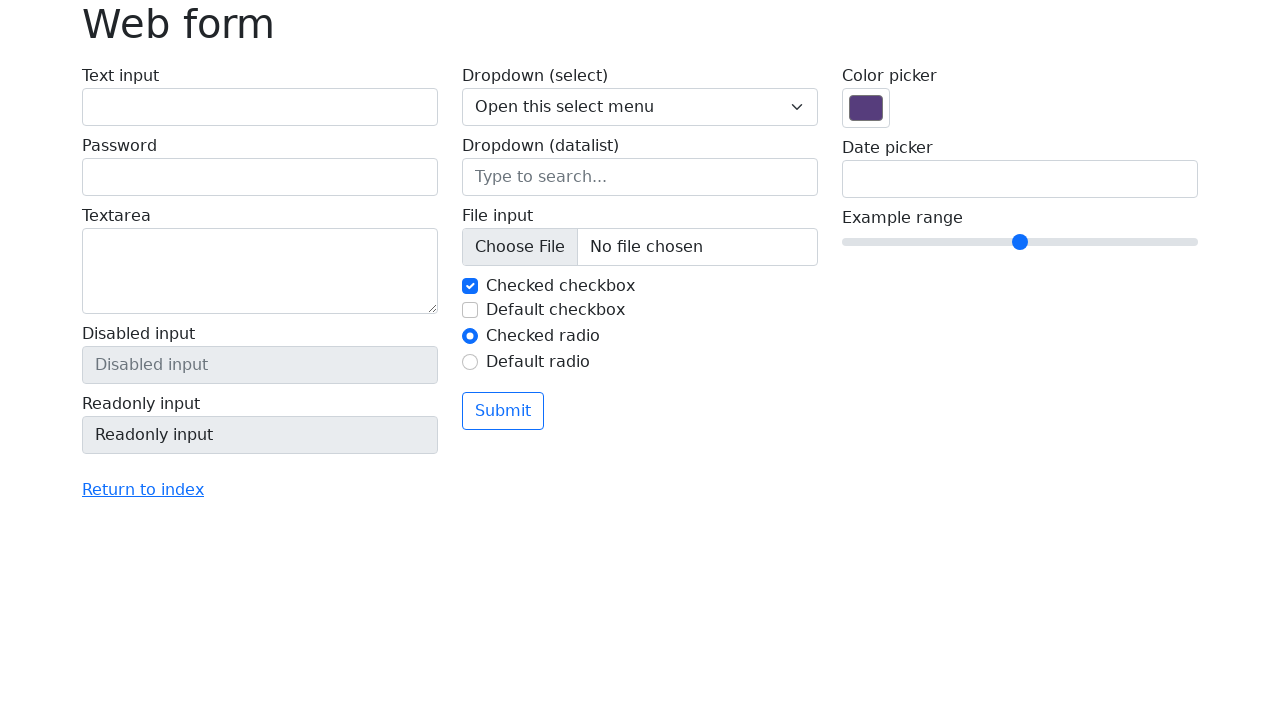

Filled text field with 'Selenium' on input[name='my-text']
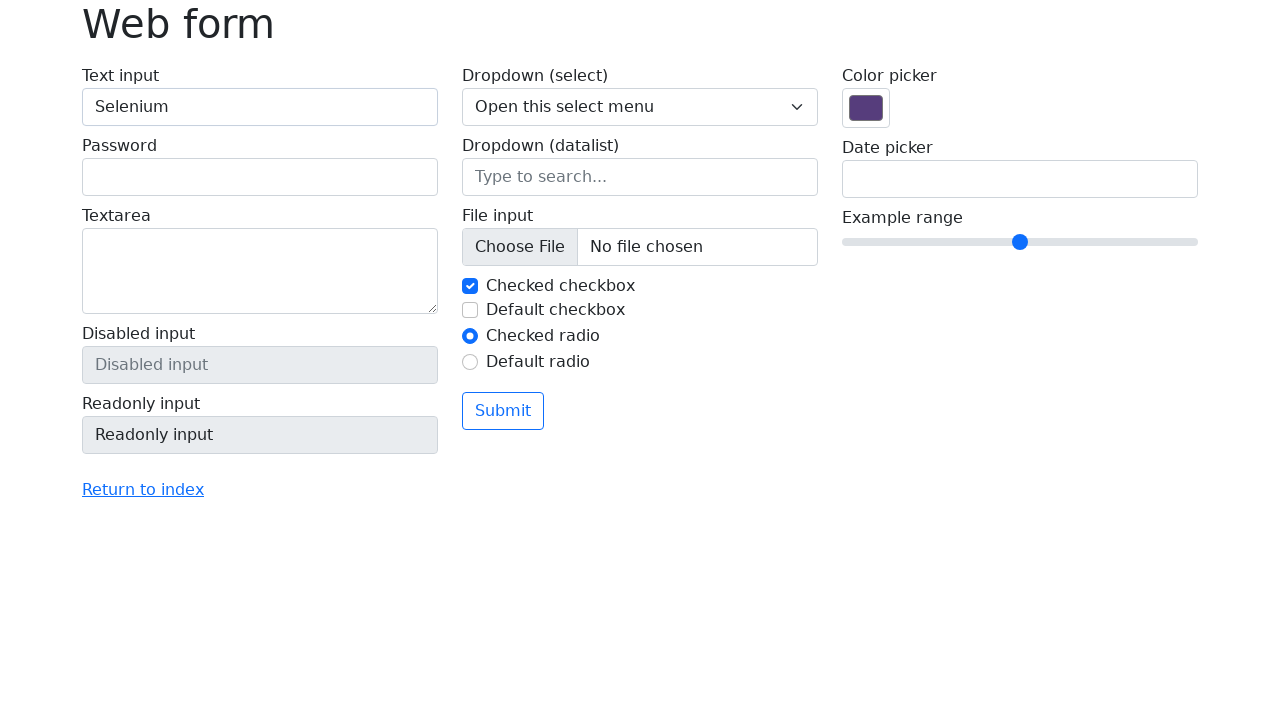

Clicked the submit button at (503, 411) on button
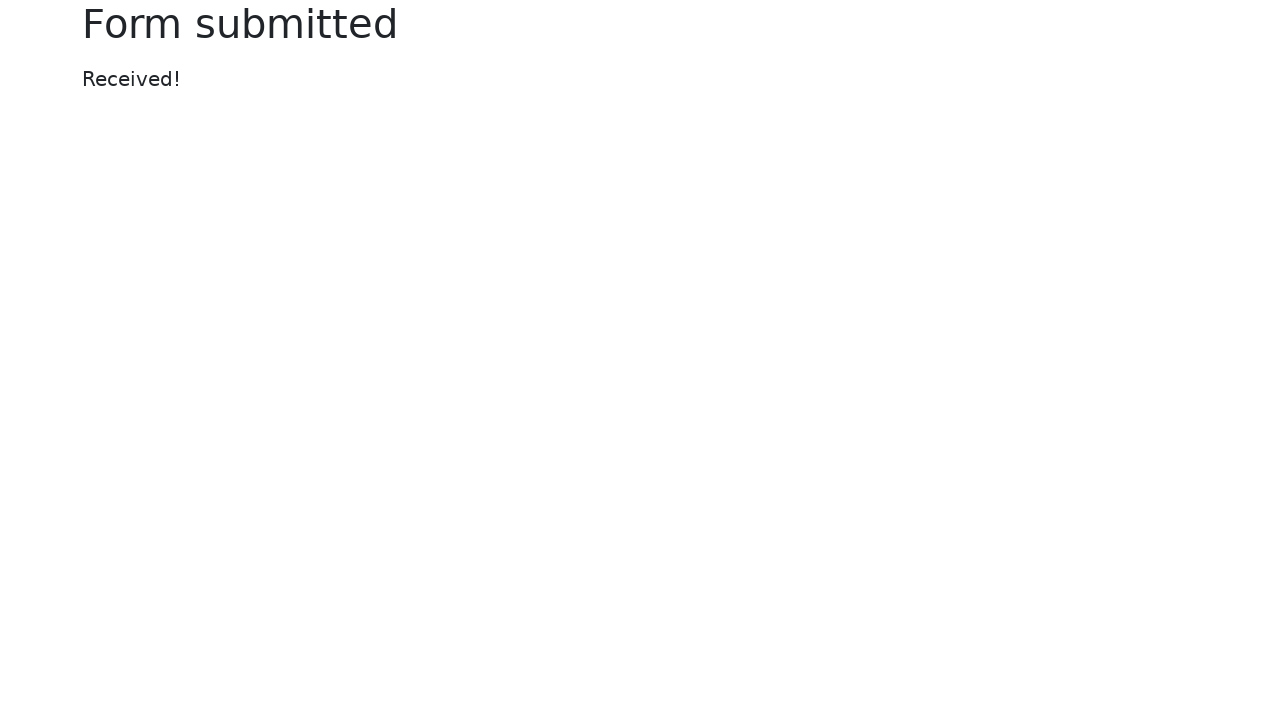

Success message appeared on the page
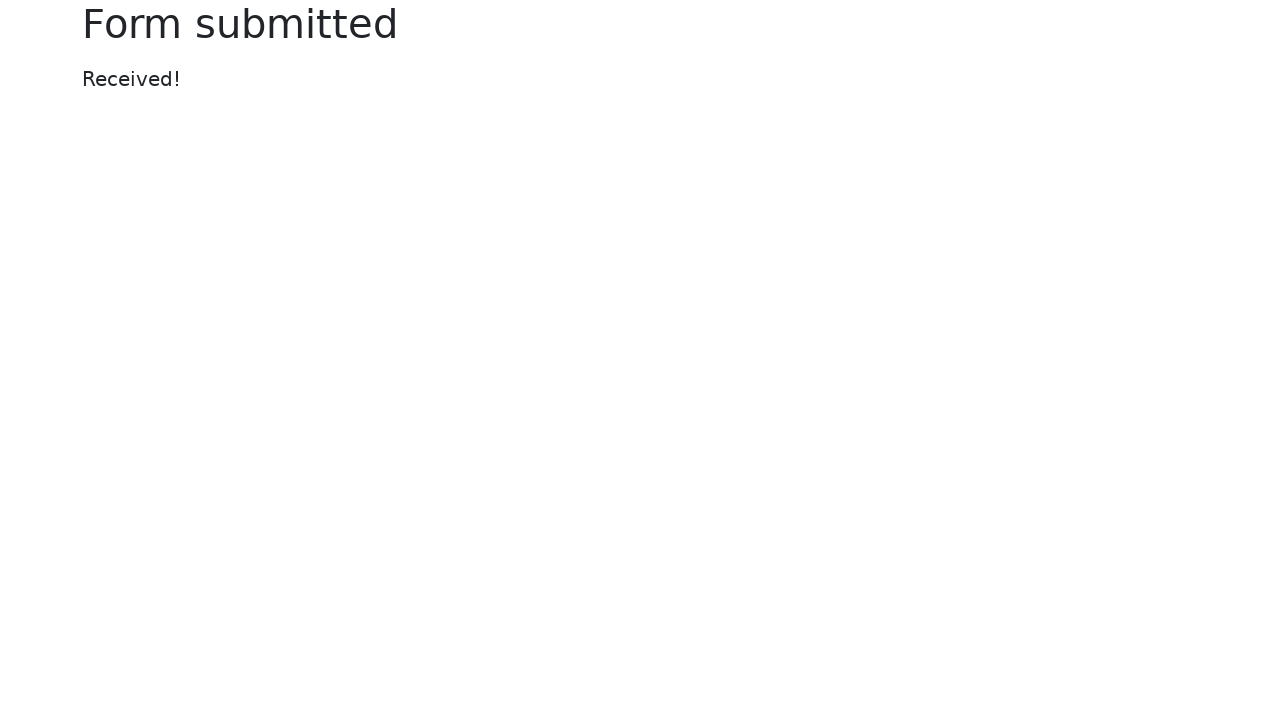

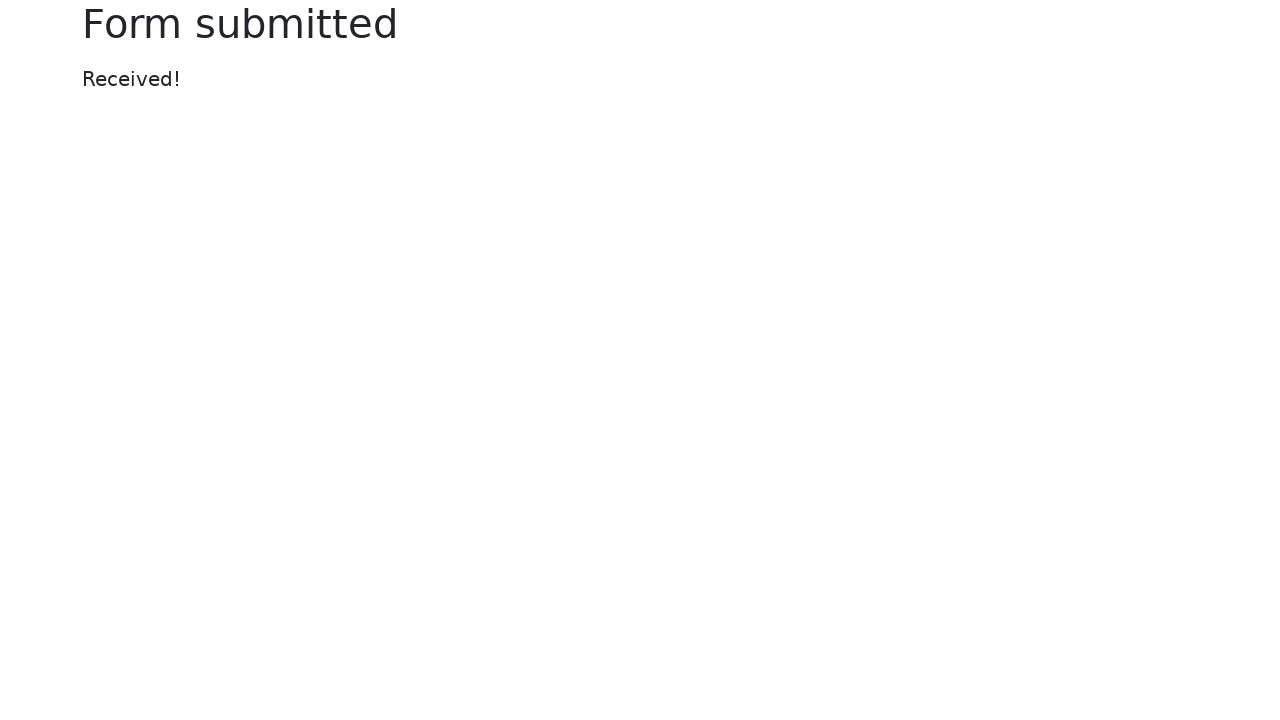